Navigates to the Automation Practice page and verifies that footer links are present on the page.

Starting URL: https://rahulshettyacademy.com/AutomationPractice/

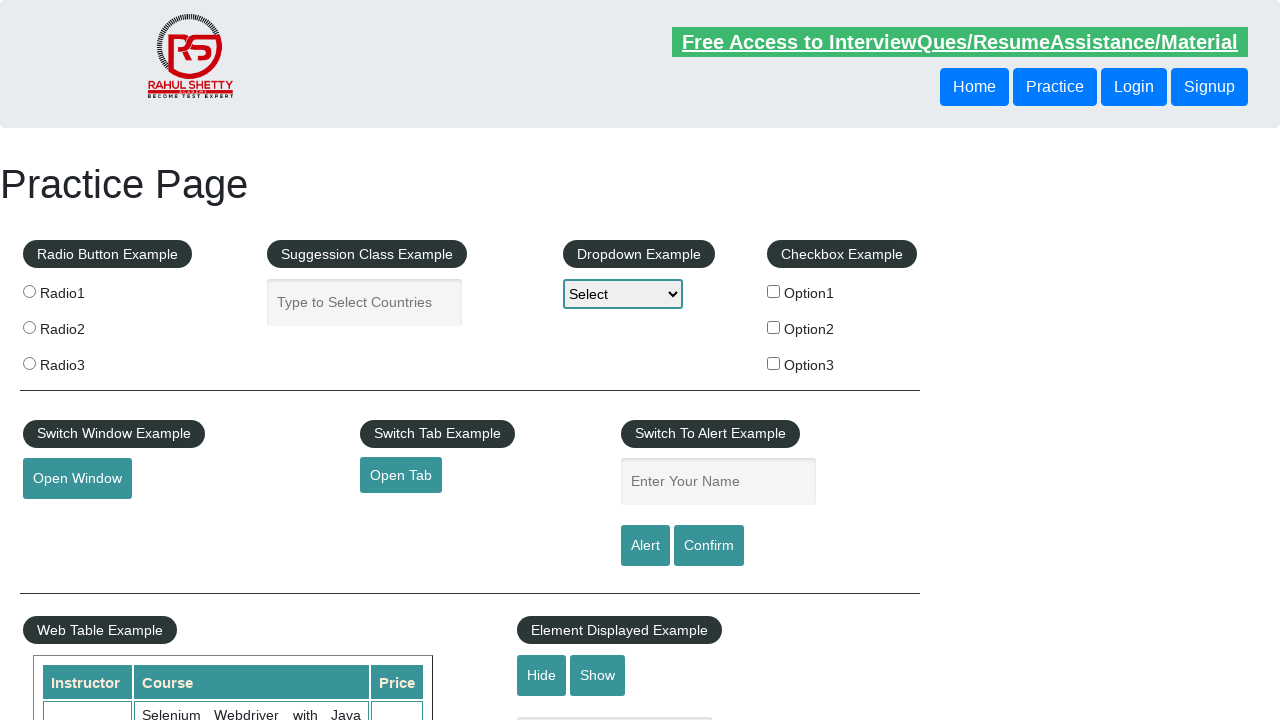

Waited for footer links to load on Automation Practice page
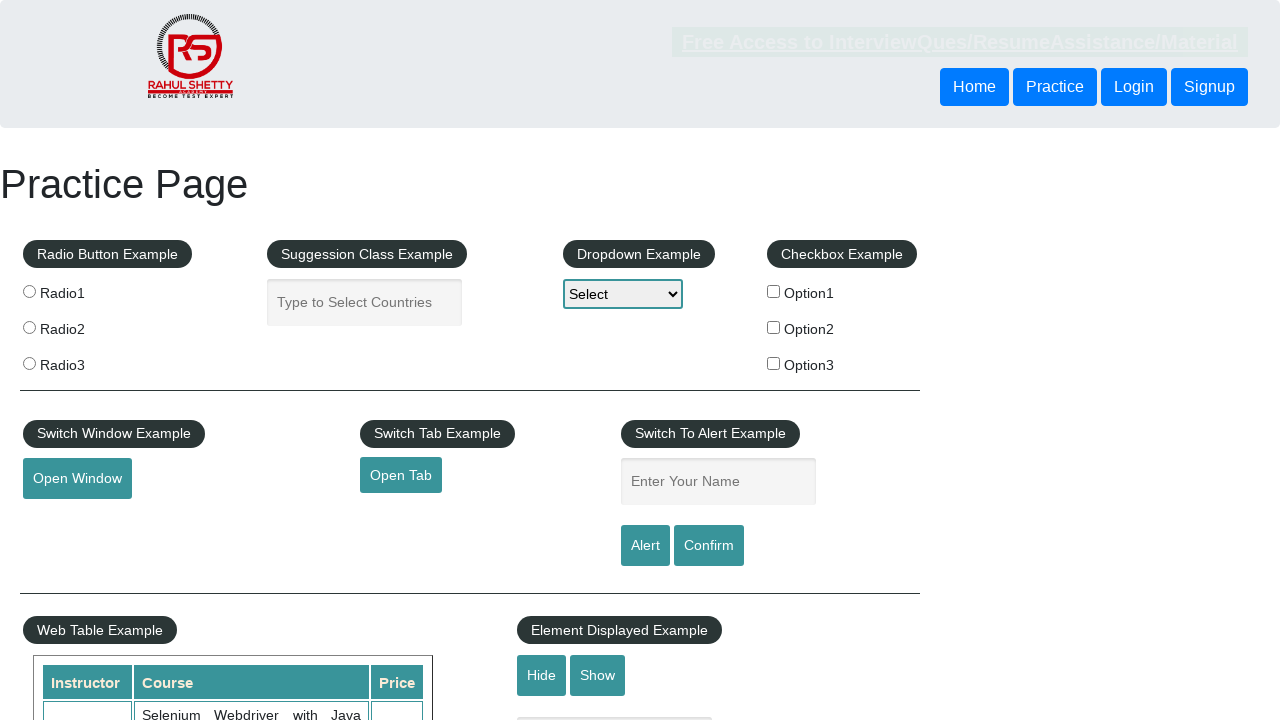

Located all footer links with selector 'li.gf-li a'
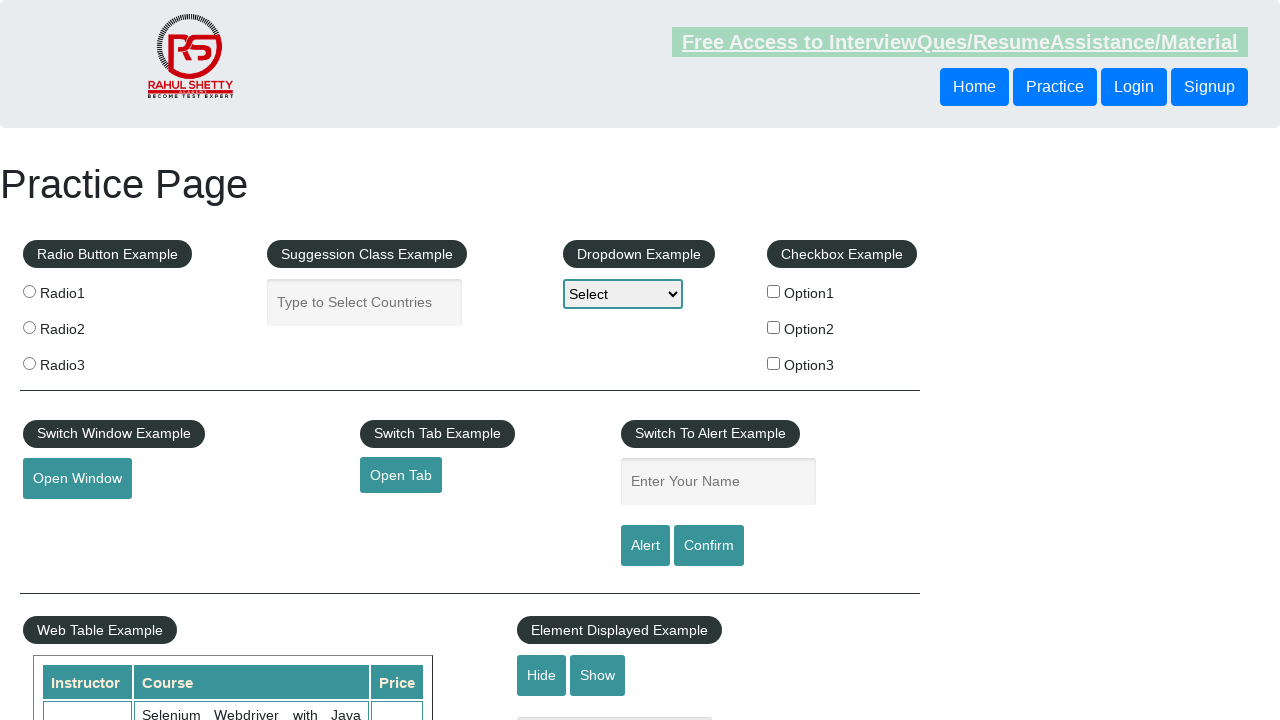

Verified that footer links are present on the page
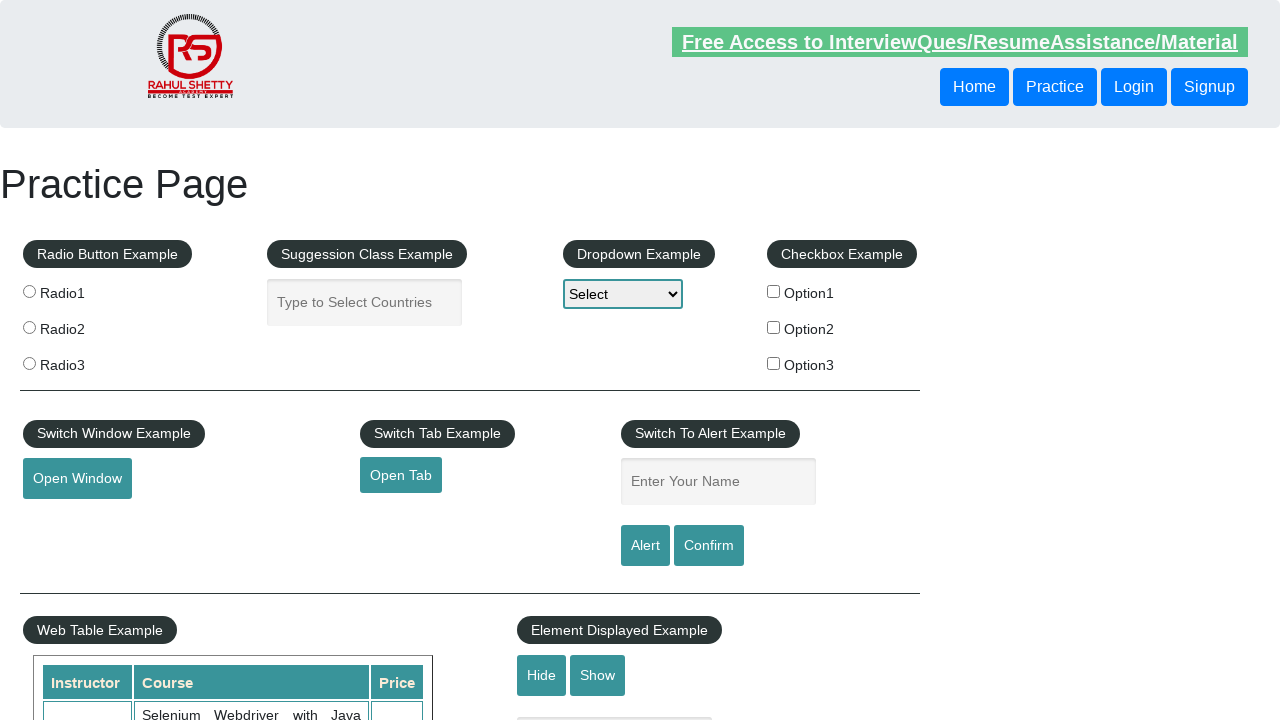

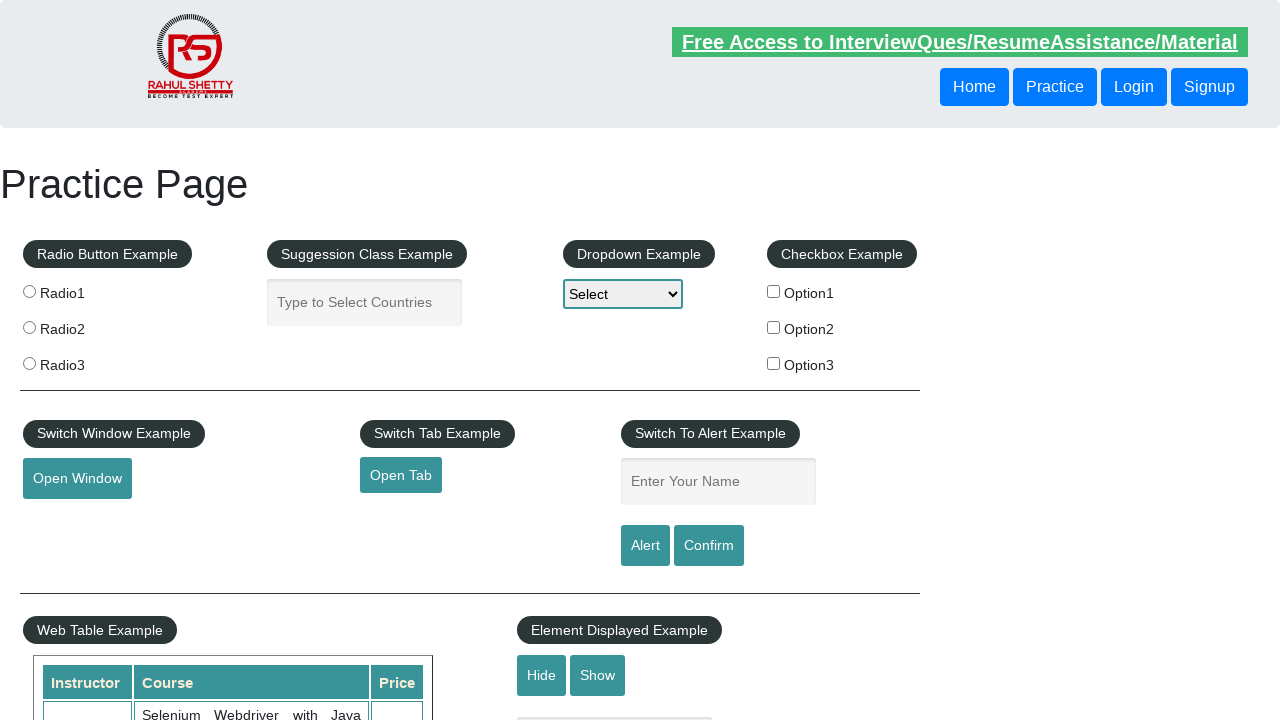